Tests dropdown selection by selecting different options from a dropdown menu and verifying the selected values.

Starting URL: http://the-internet.herokuapp.com/dropdown

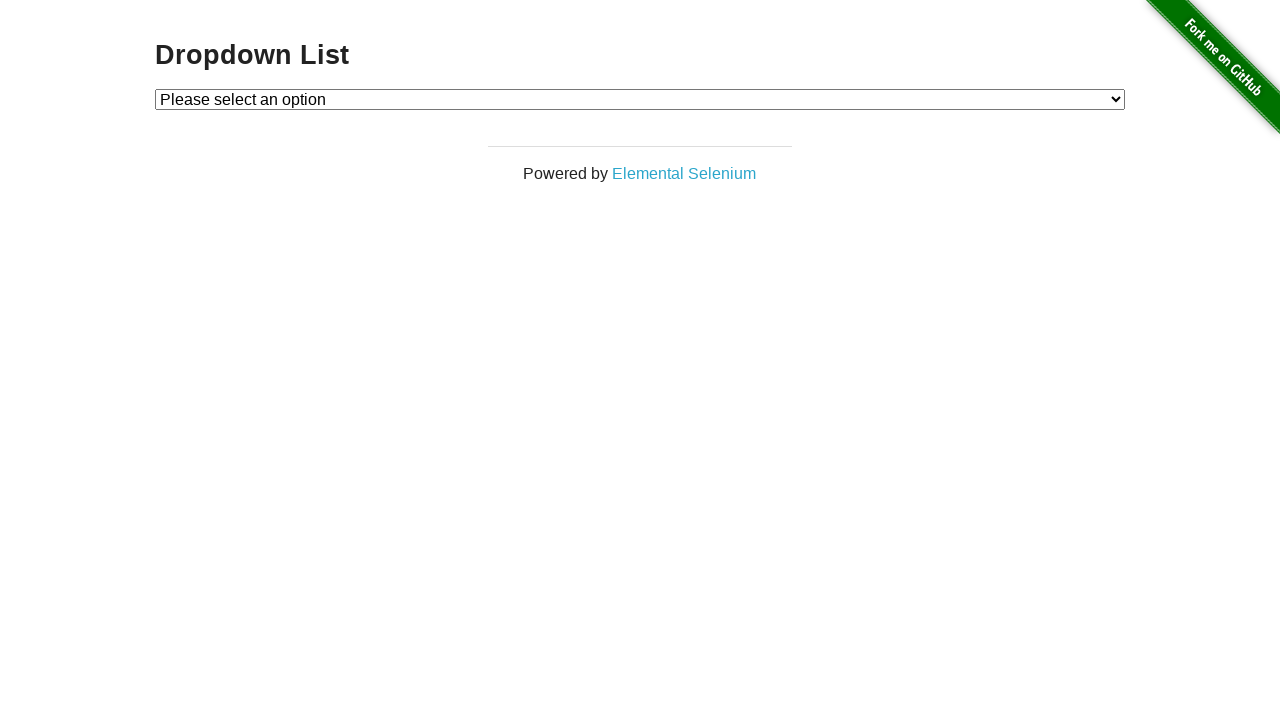

Selected Option 1 from dropdown menu on #dropdown
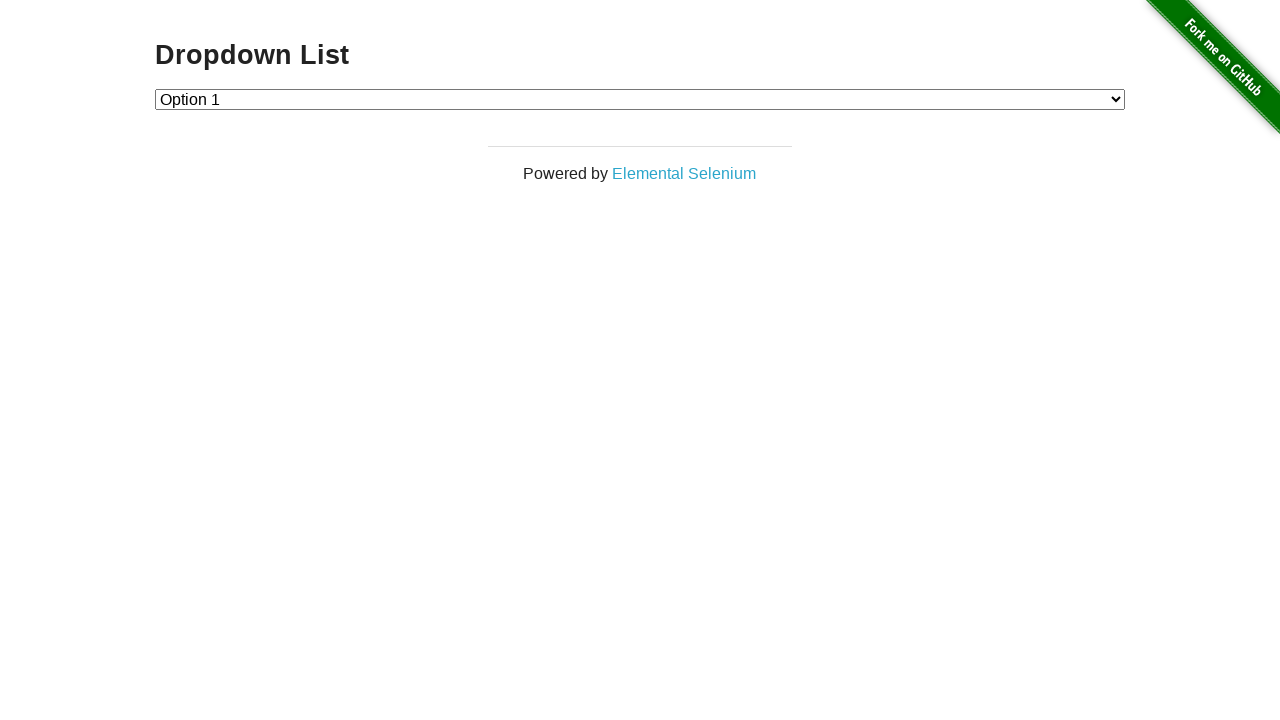

Selected Option 2 from dropdown menu on #dropdown
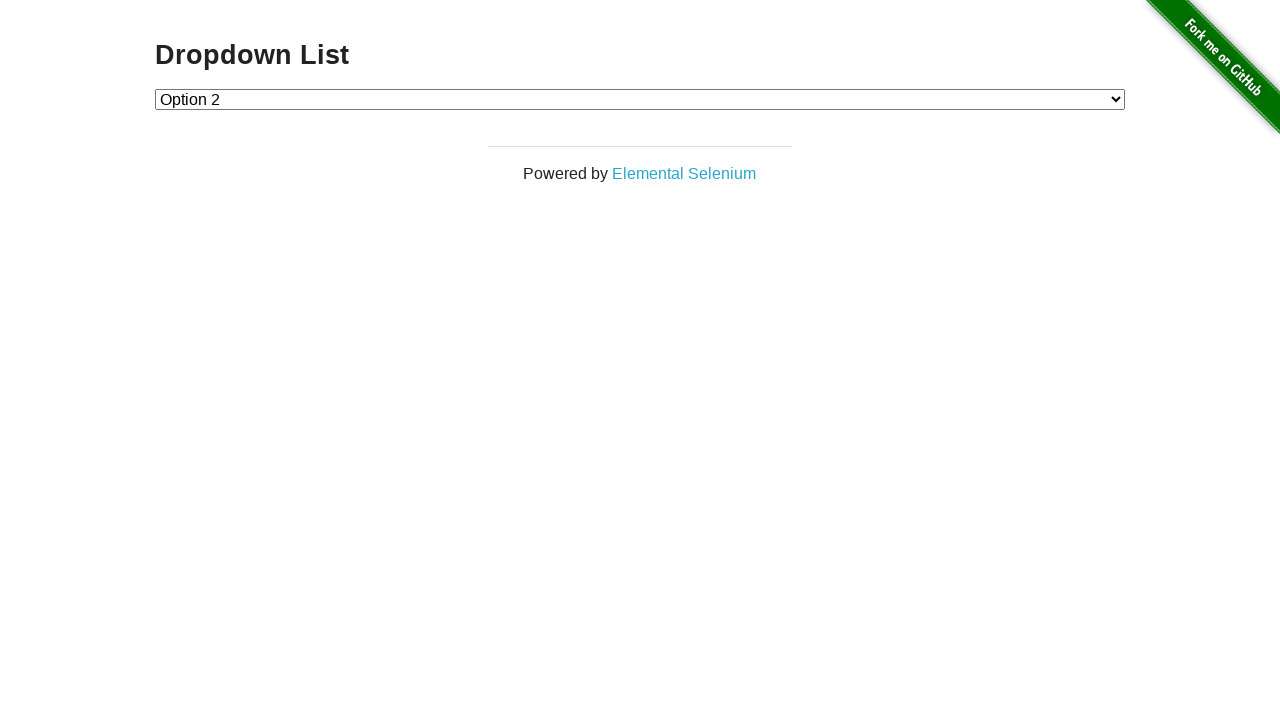

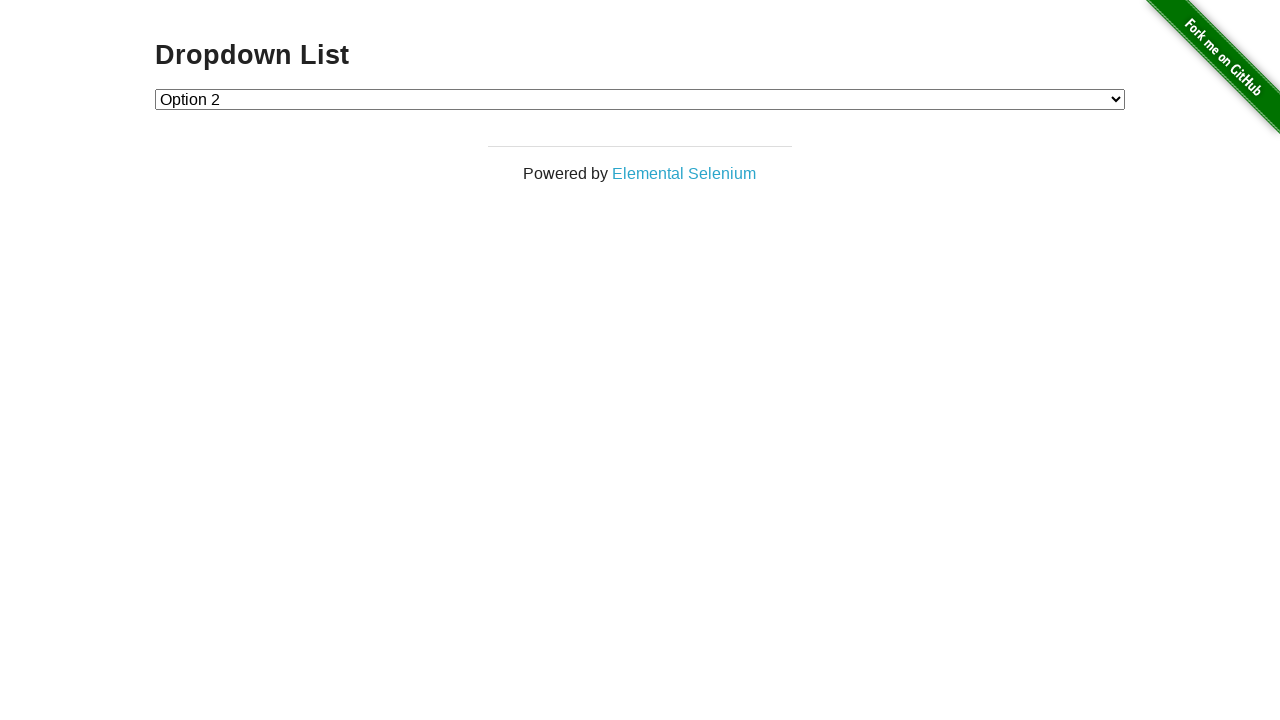